Tests dynamic loading where an existing but hidden element becomes visible after clicking a start button

Starting URL: https://the-internet.herokuapp.com/dynamic_loading/1

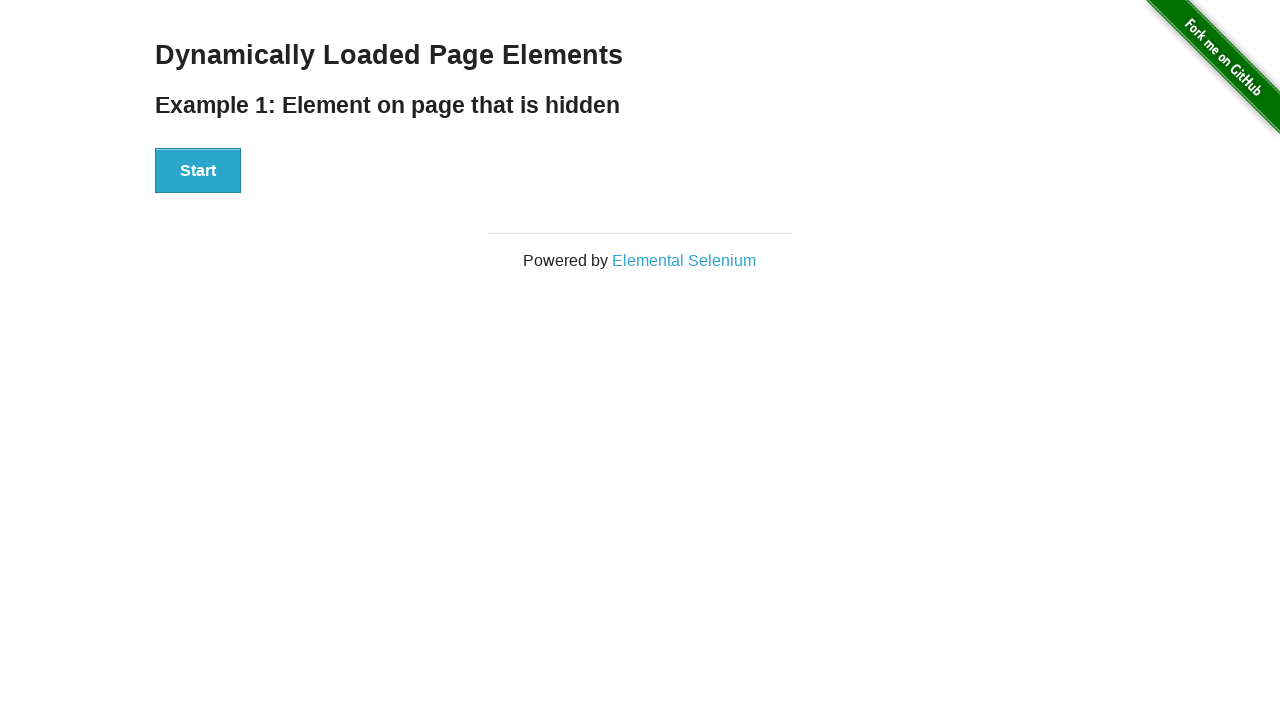

Located Hello World element
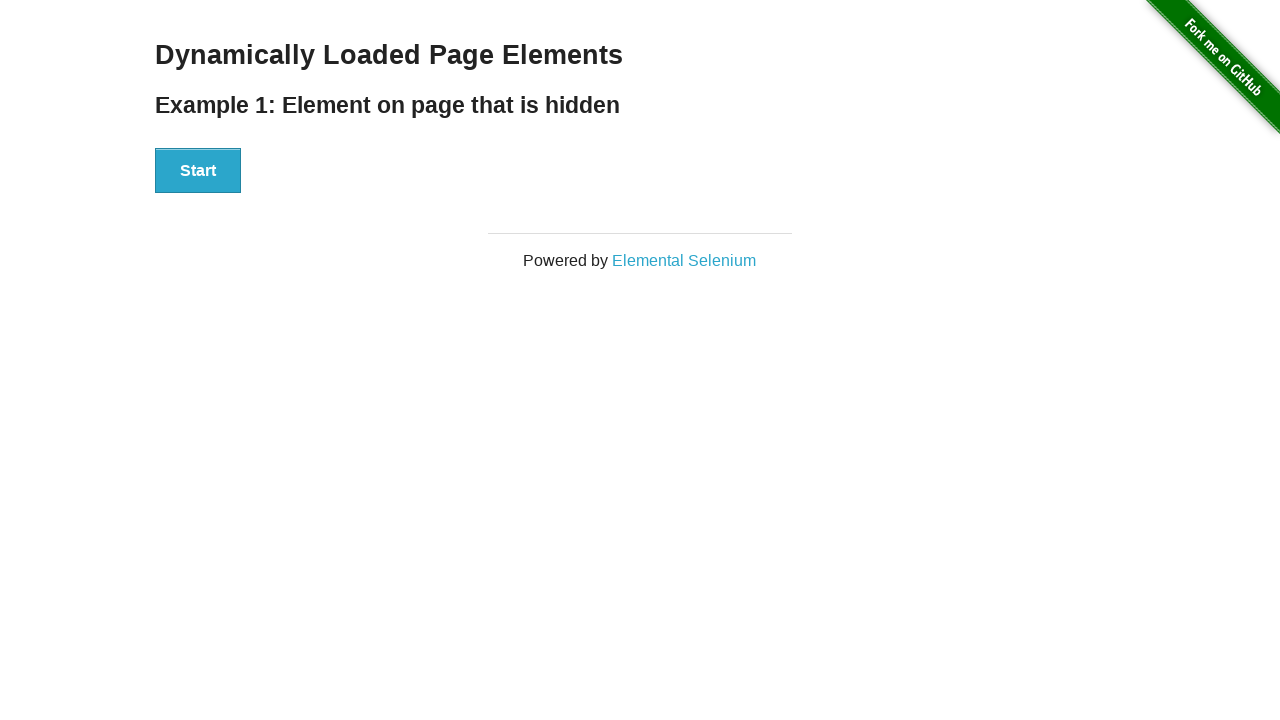

Verified Hello World element is not visible initially
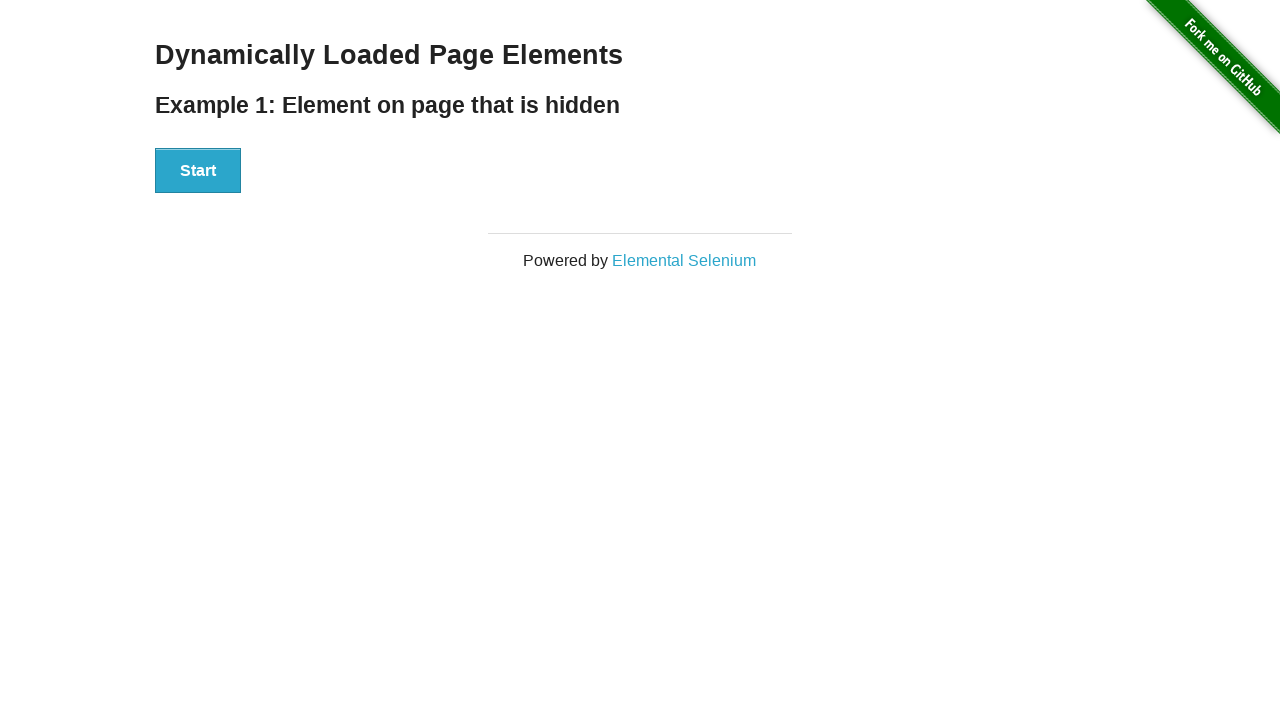

Clicked Start button to trigger dynamic loading at (198, 171) on xpath=//div[@id='start']/button
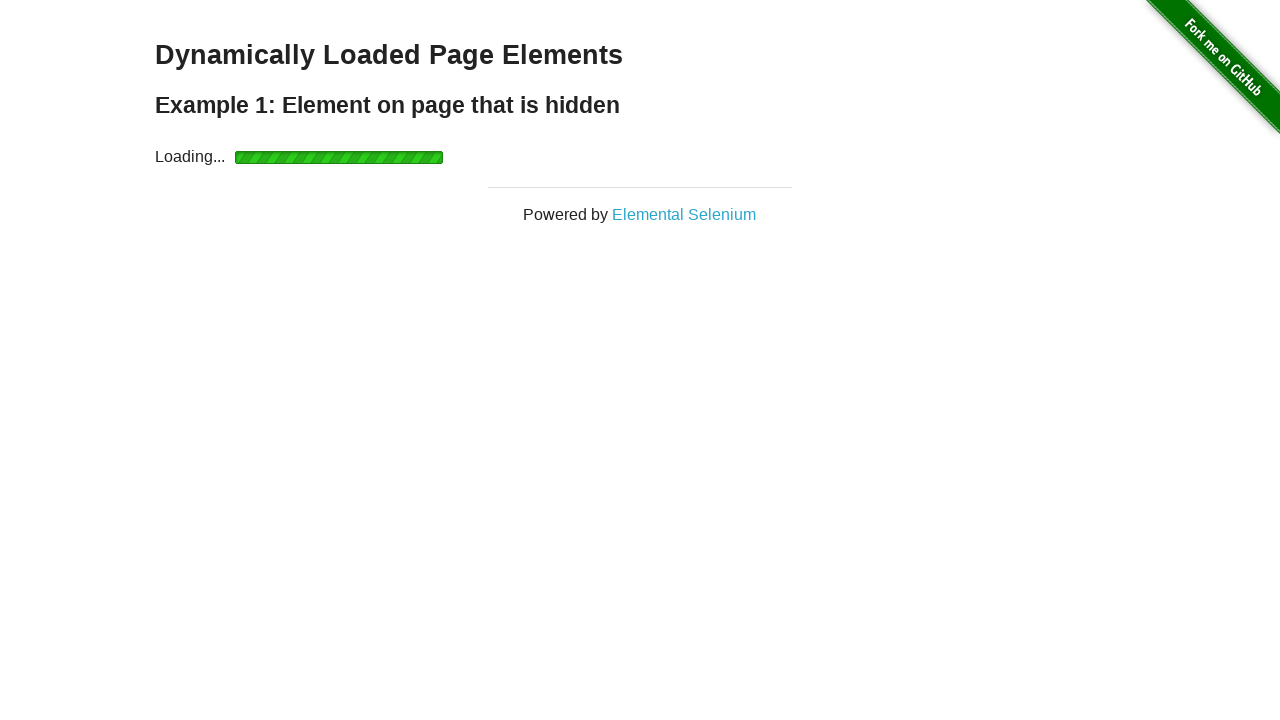

Hello World element became visible after dynamic loading
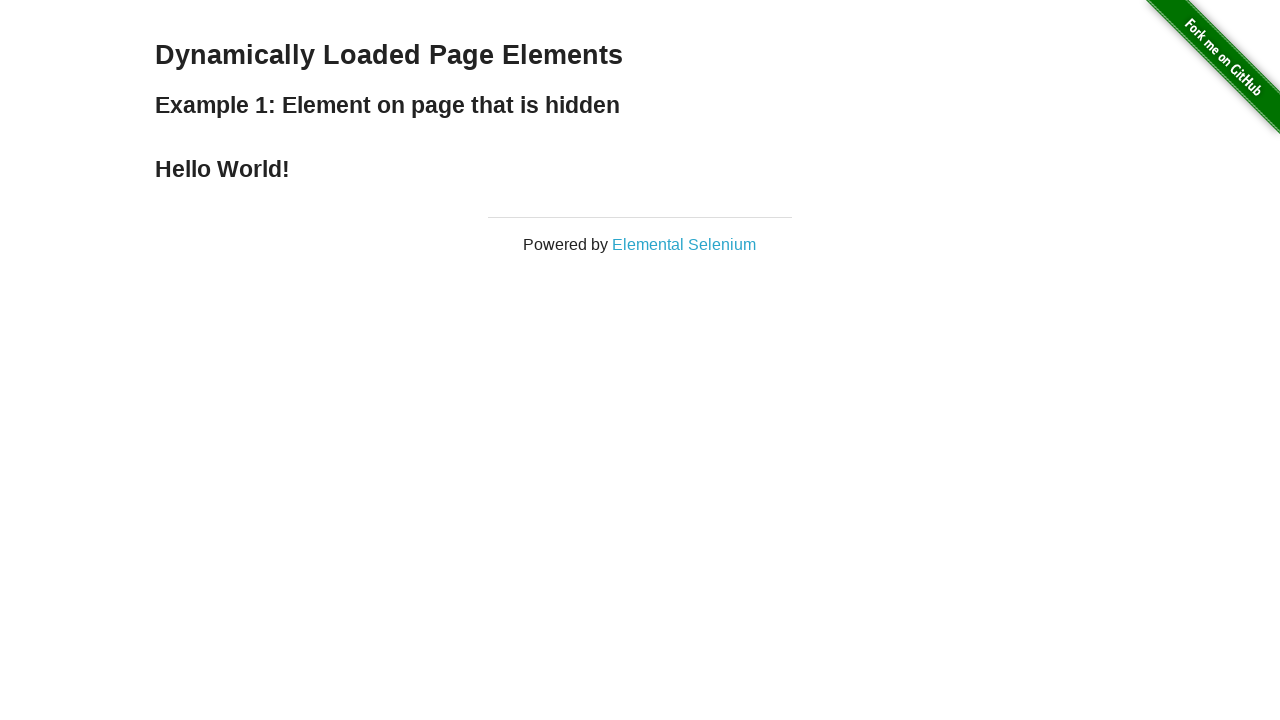

Verified Hello World element is now visible
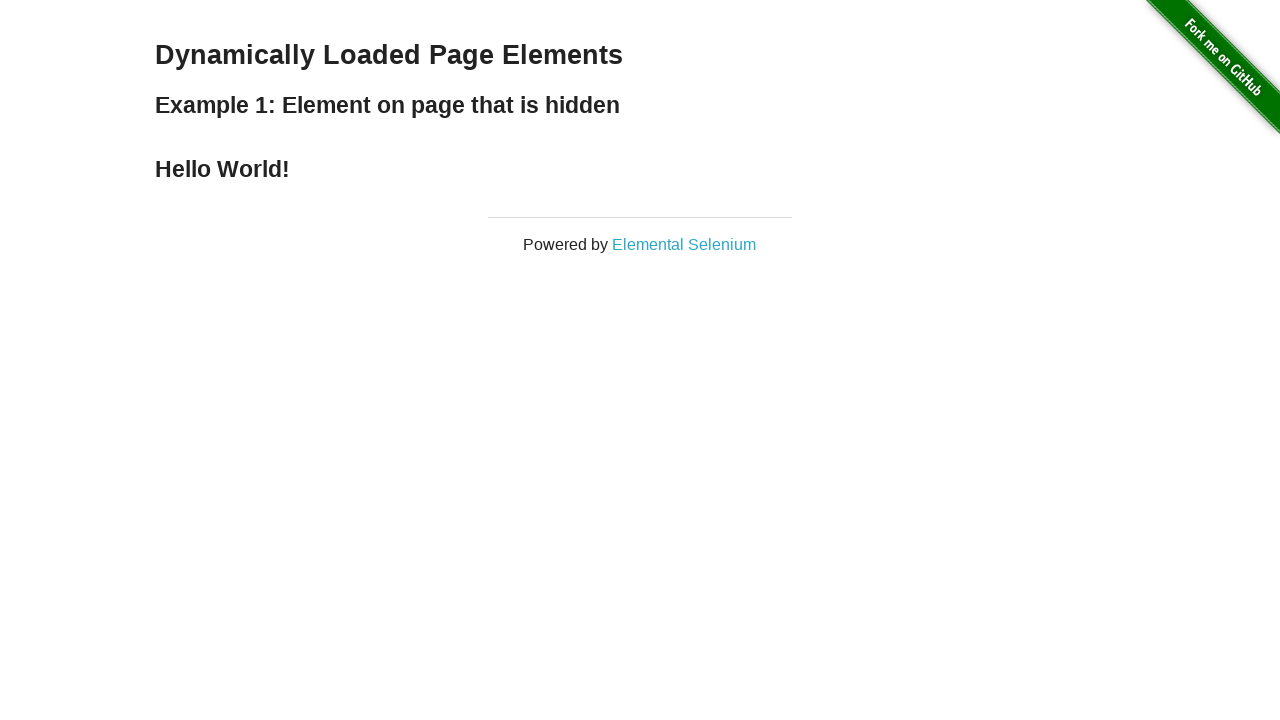

Retrieved Hello World text content: Hello World!
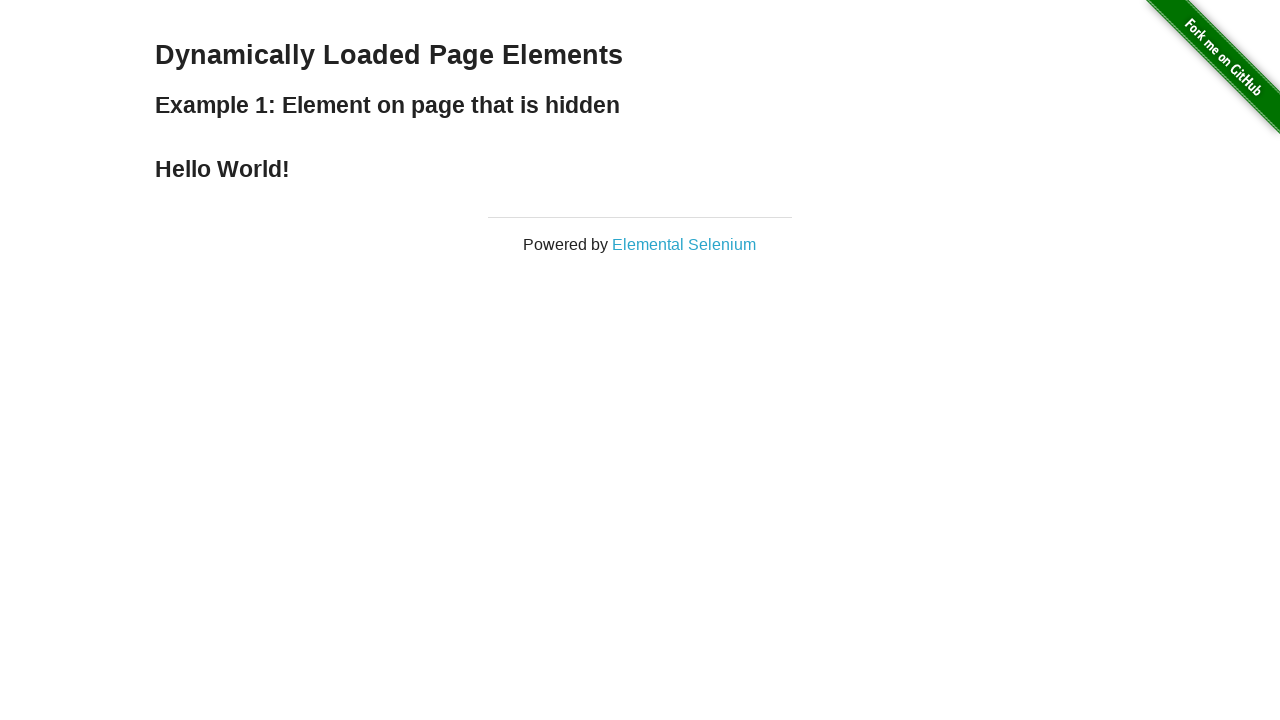

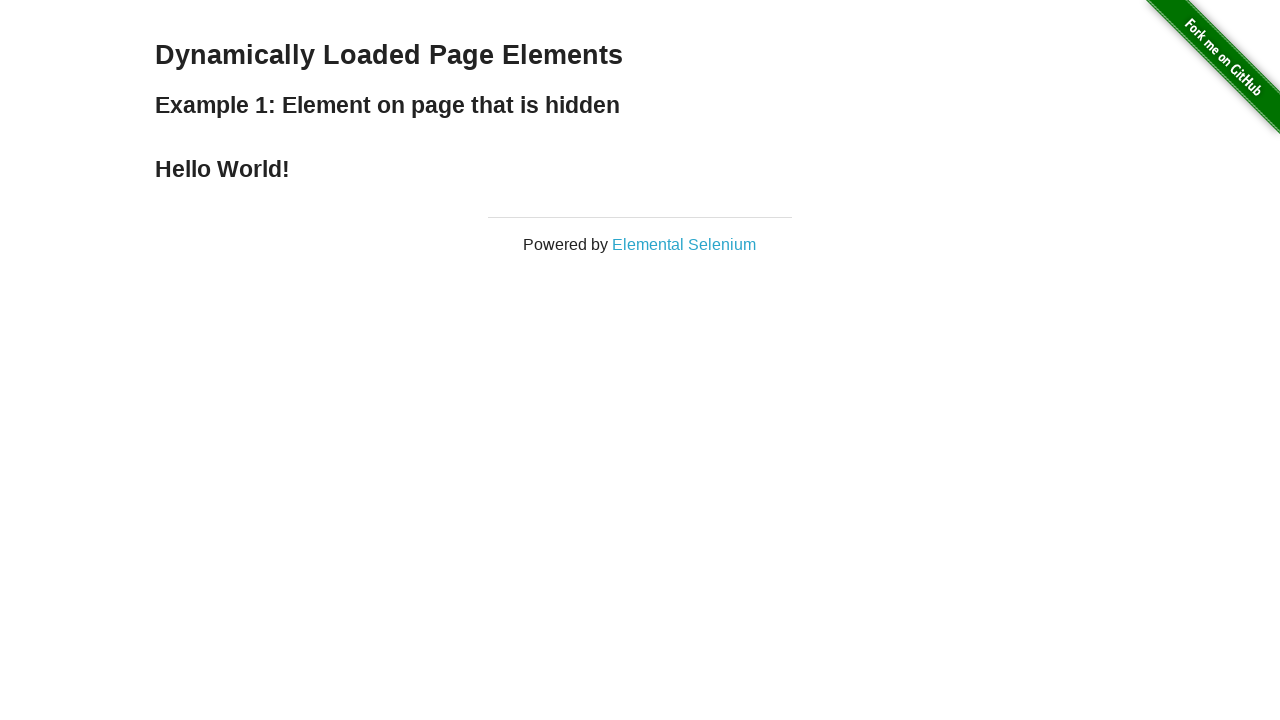